Tests the NASA OMNIWeb data request form by filling in start and end dates, selecting the FTP list data option, and submitting the form to request space weather data.

Starting URL: https://omniweb.gsfc.nasa.gov/form/omni_min.html

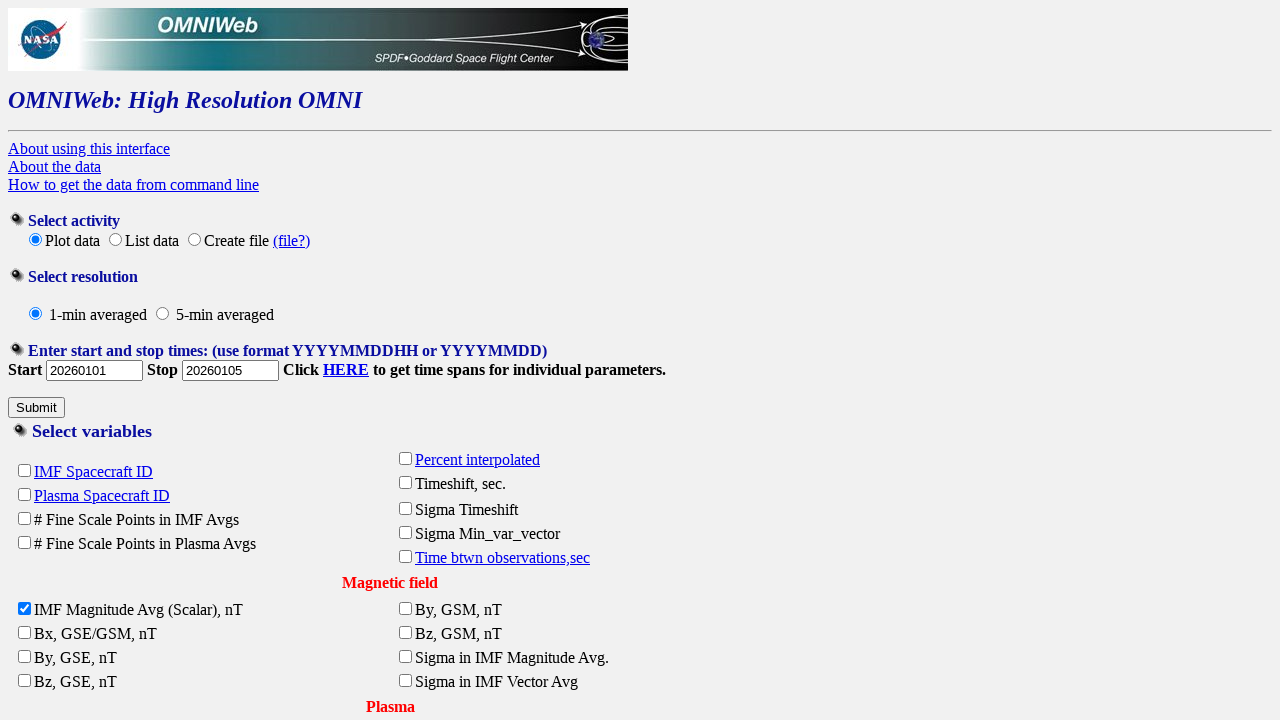

Waited for start date input field to load
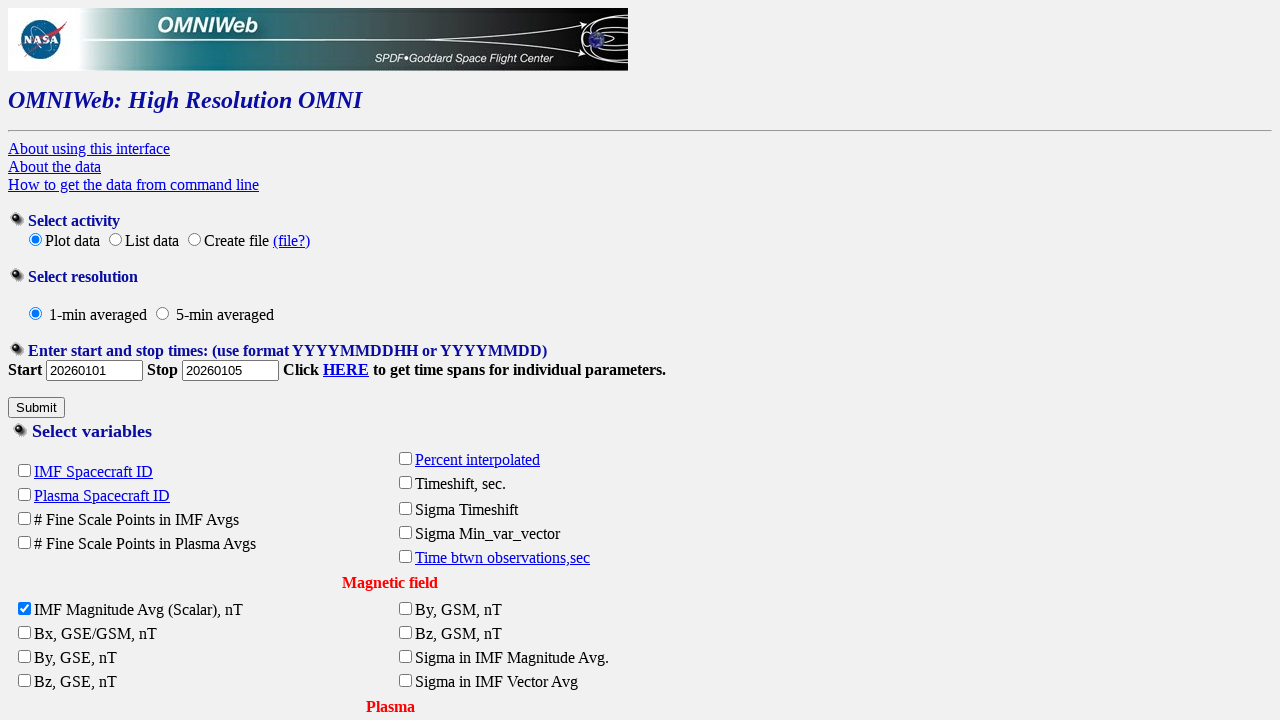

Waited for end date input field to load
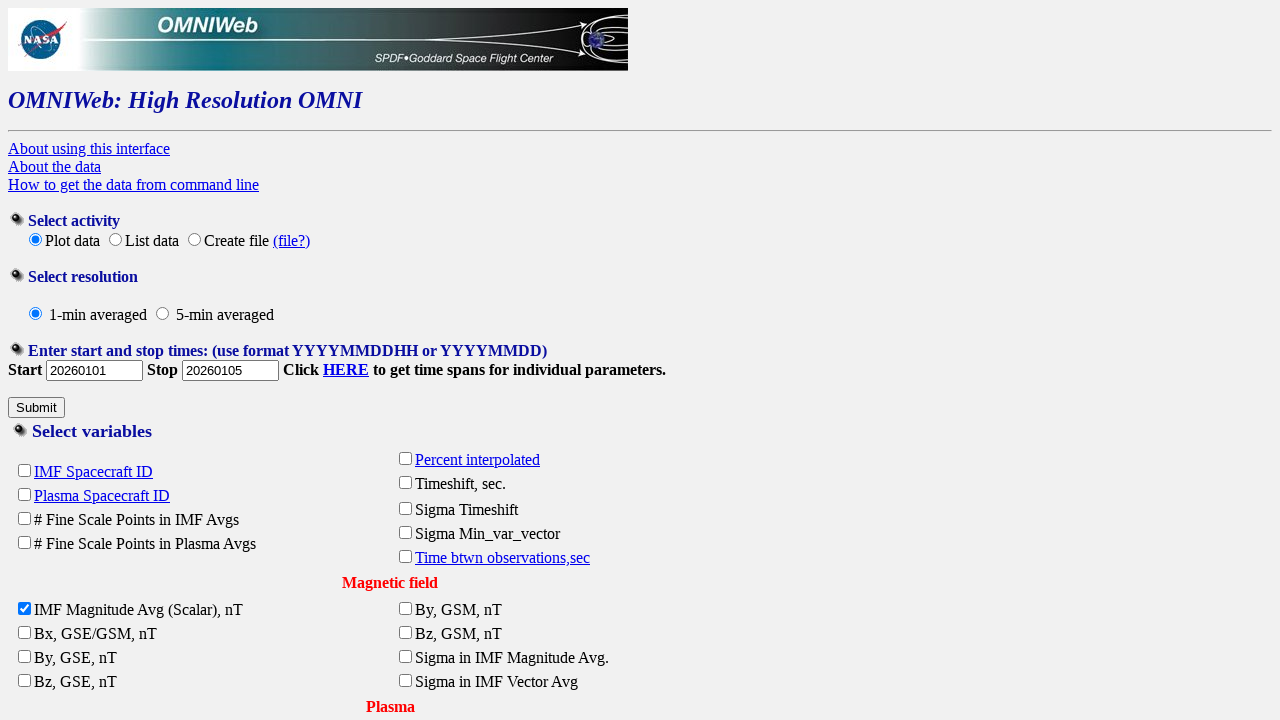

Filled start date field with '20230606' on input[name='start_date']
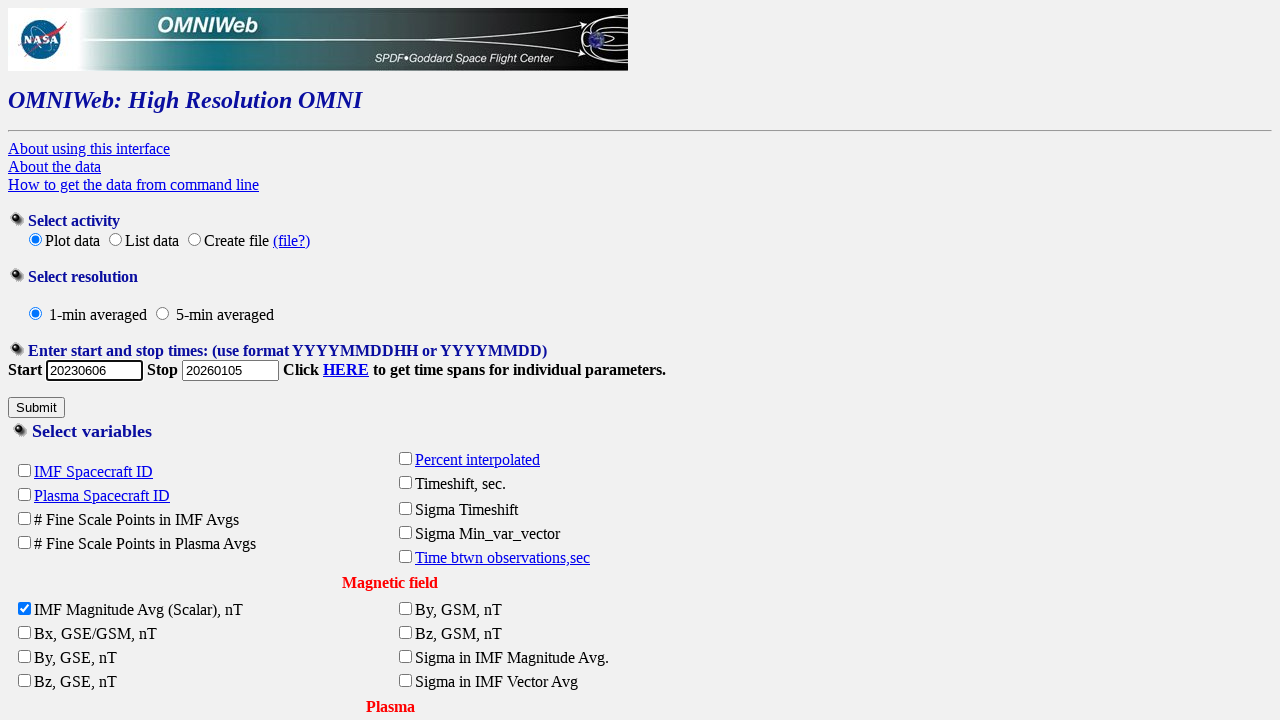

Filled end date field with '20240606' on input[name='end_date']
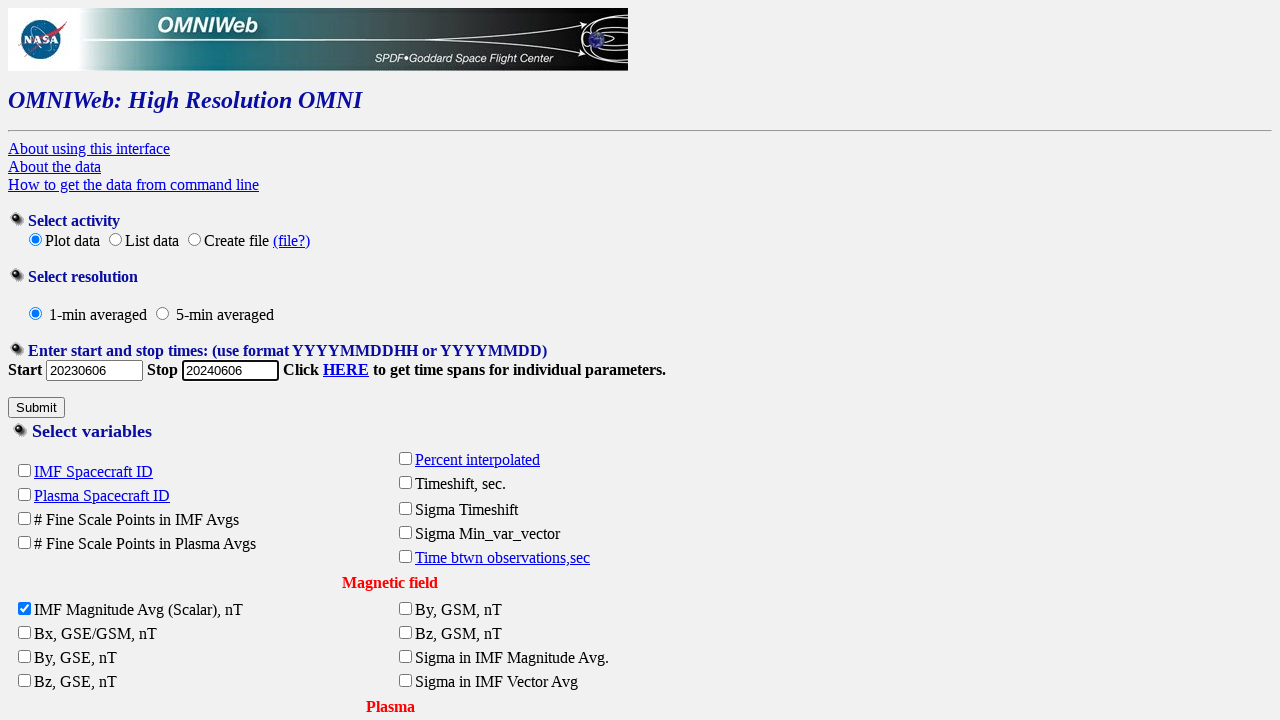

Selected FTP list data option by clicking radio button at (194, 240) on input[type='radio'][value='ftp']
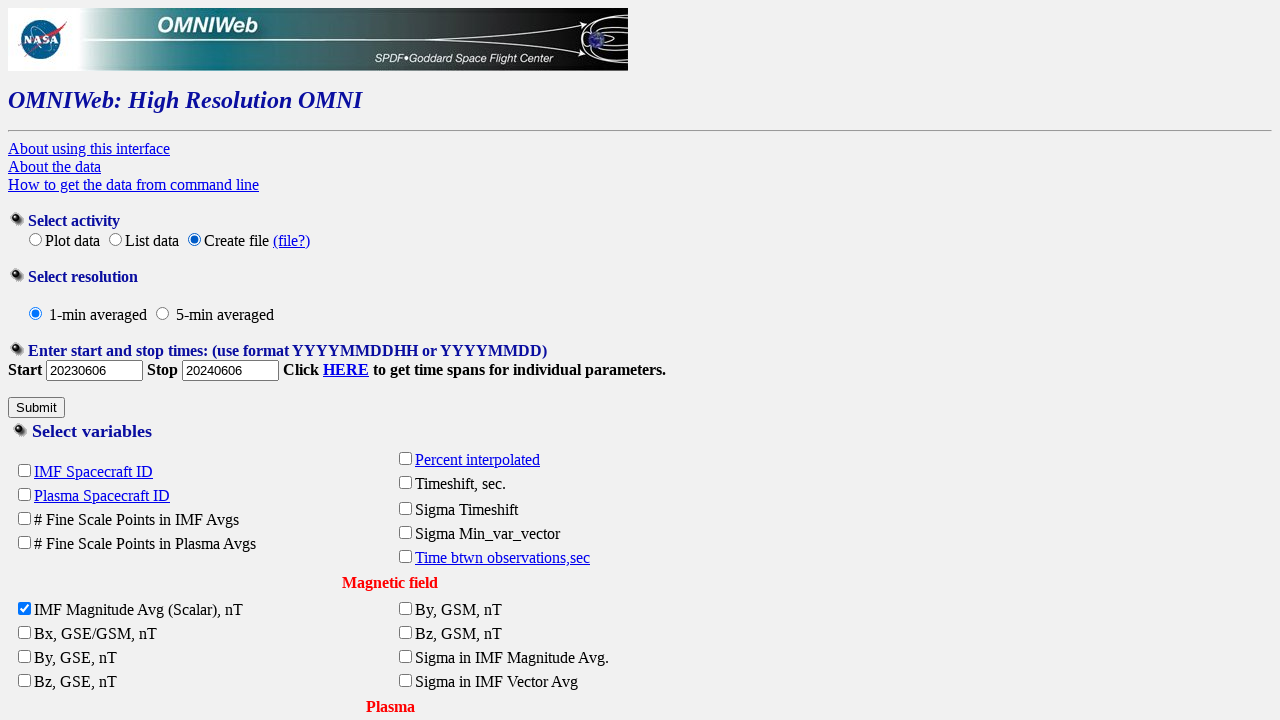

Clicked Submit button to request space weather data at (36, 408) on input[type='submit'][value='Submit']
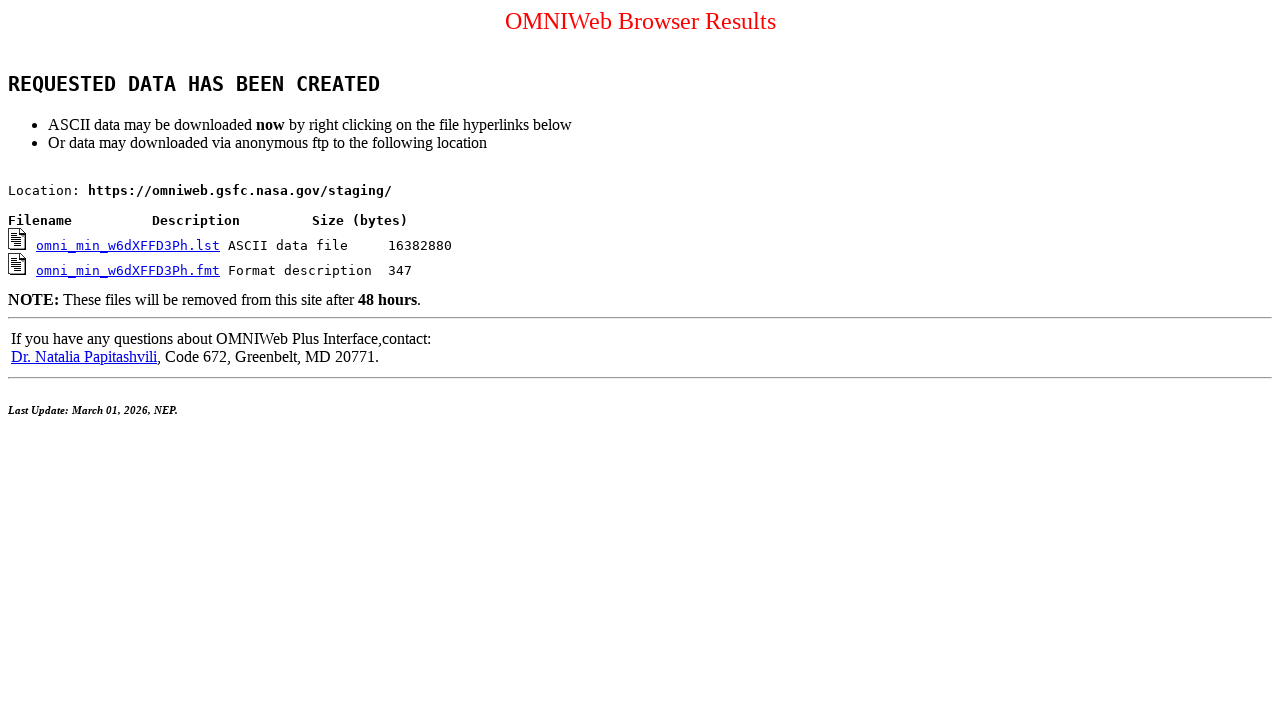

Results page body element loaded
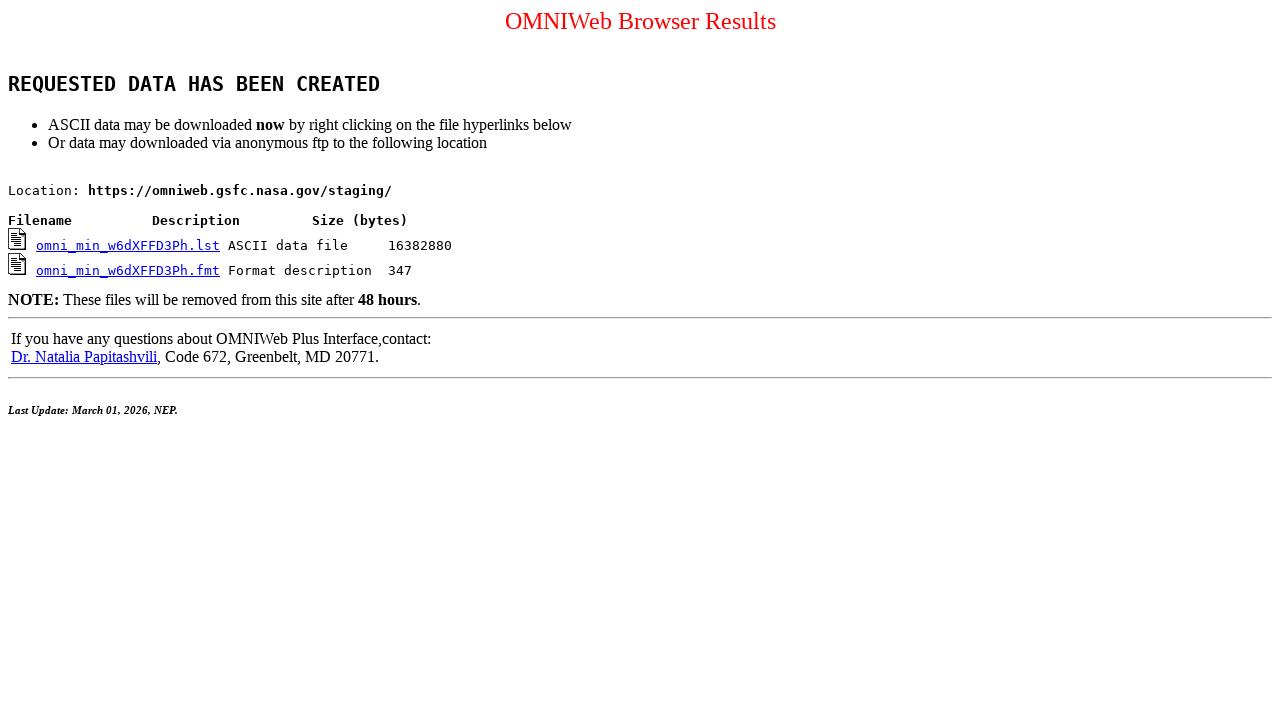

Link element appeared on results page
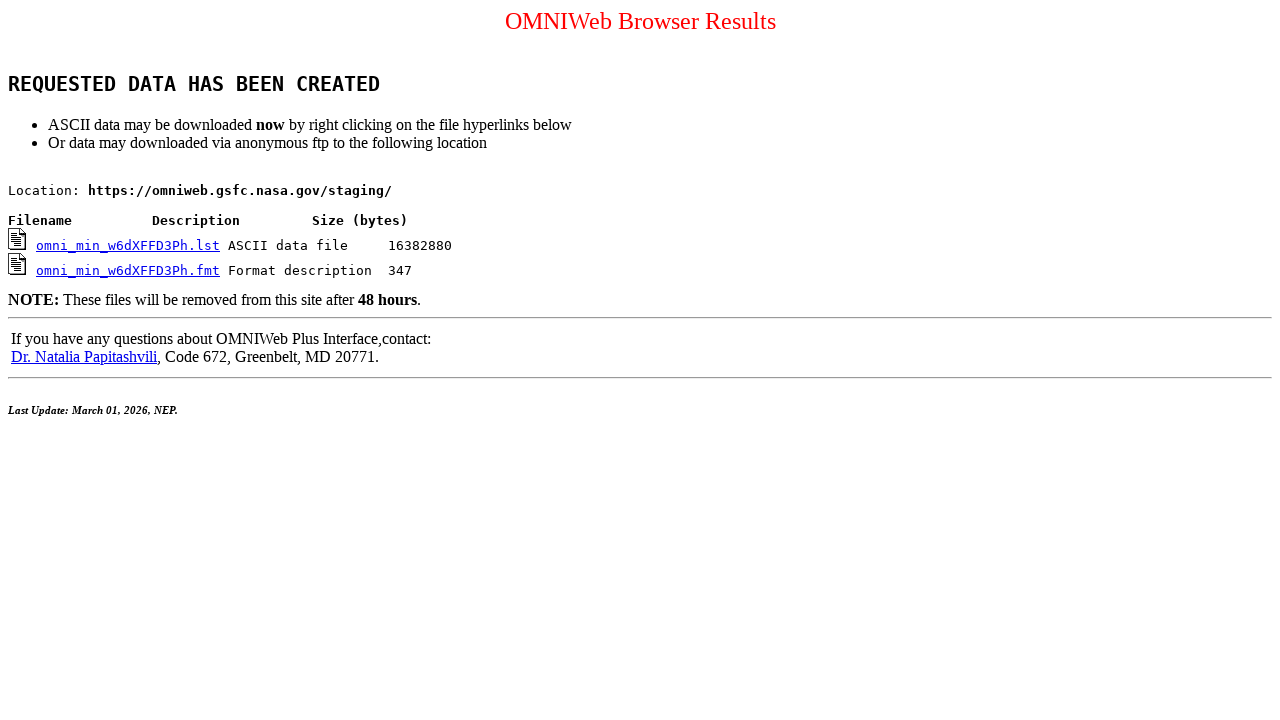

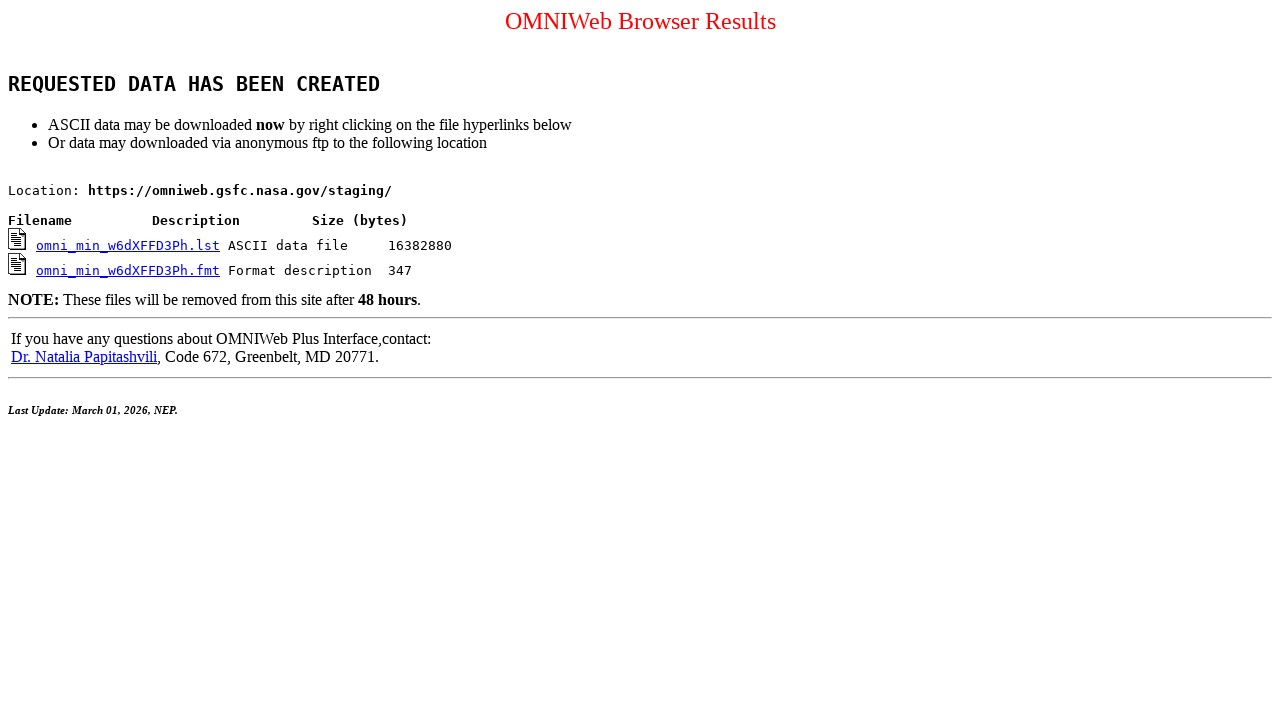